Tests the reset button in artist recommendation section - fills in an artist name and verifies reset clears the input

Starting URL: https://ldevr3t2.github.io

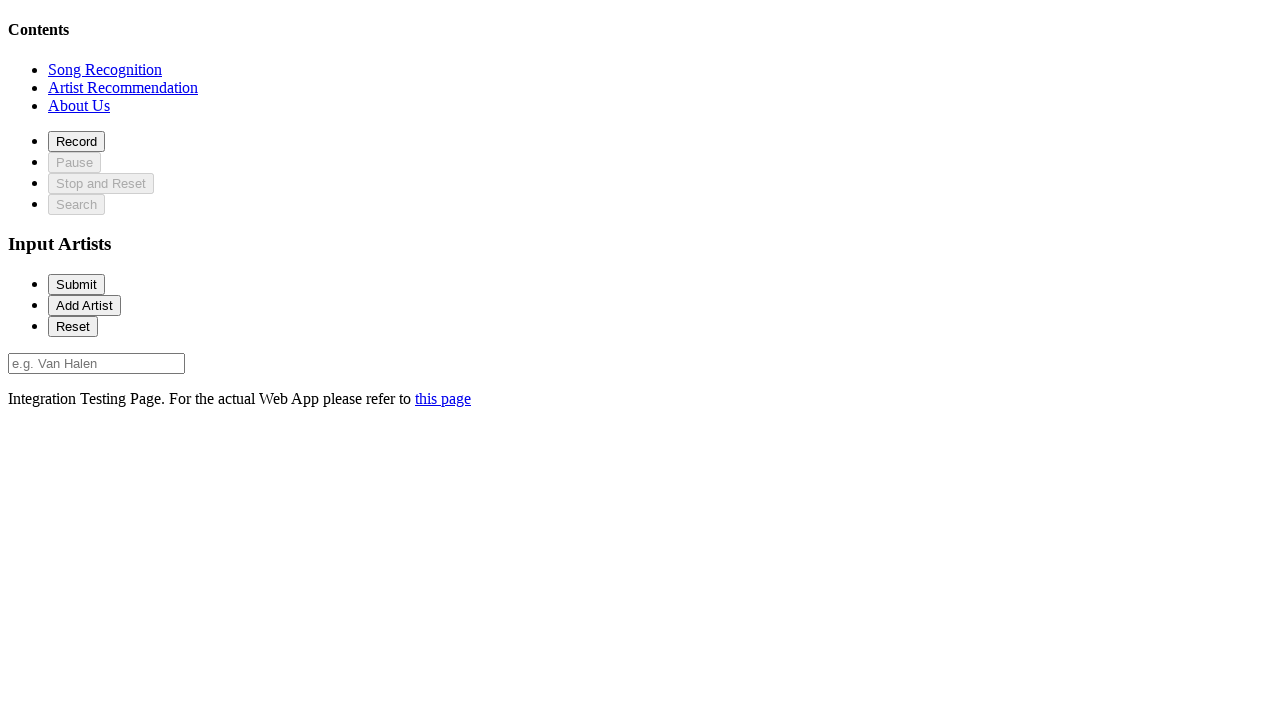

Clicked on recommendation section at (123, 87) on xpath=//*[@id='recommendationSection']
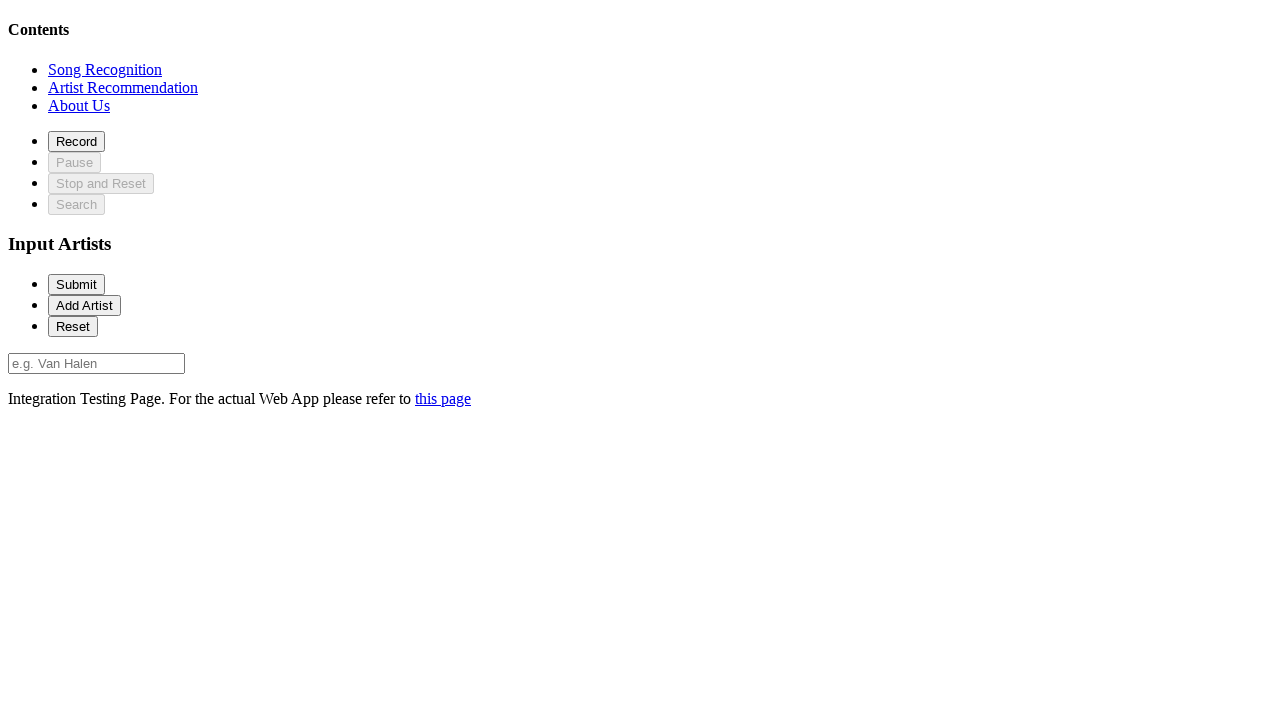

Filled artist input field with 'Van Halen' on #artist-0
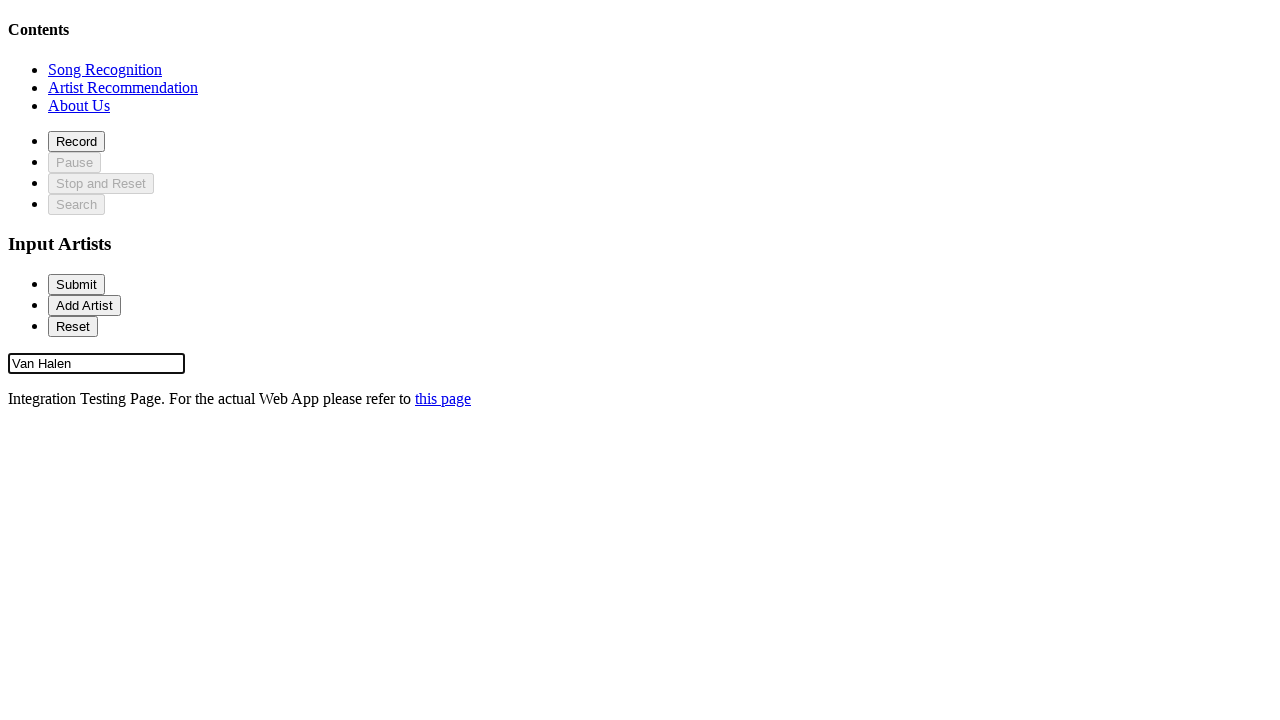

Clicked reset button at (73, 326) on #reset
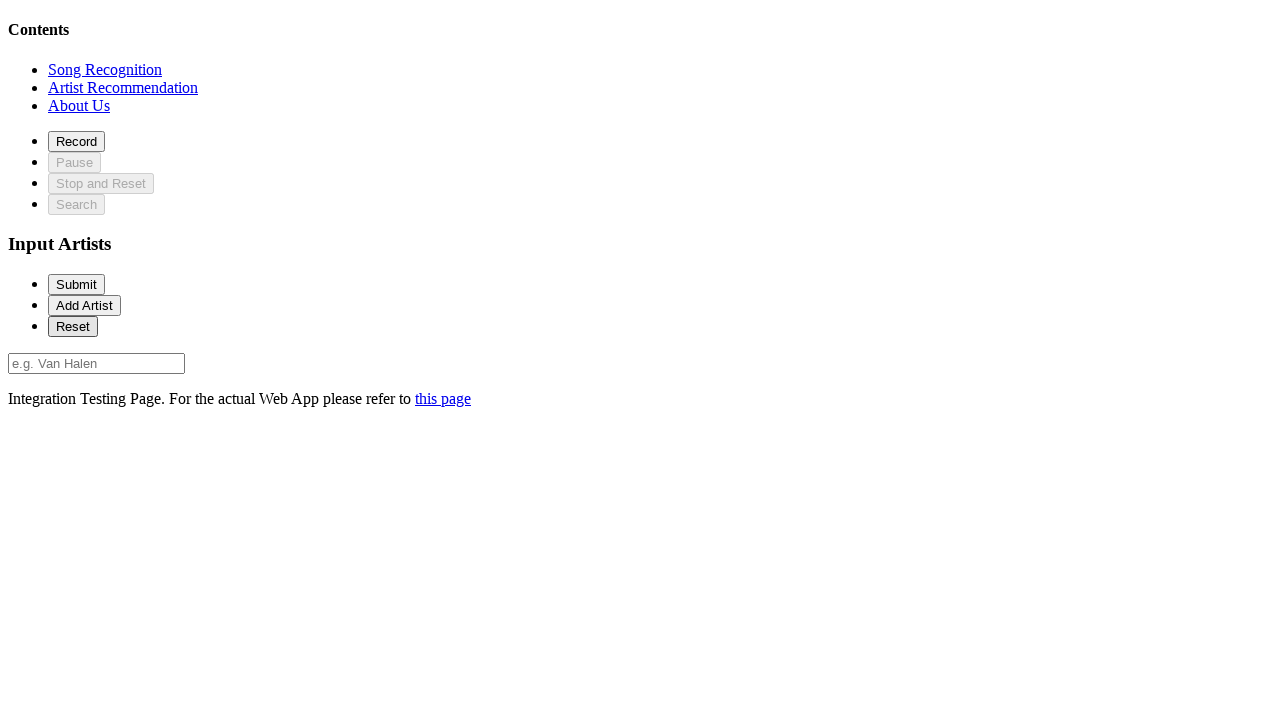

Verified artist input field is present after reset
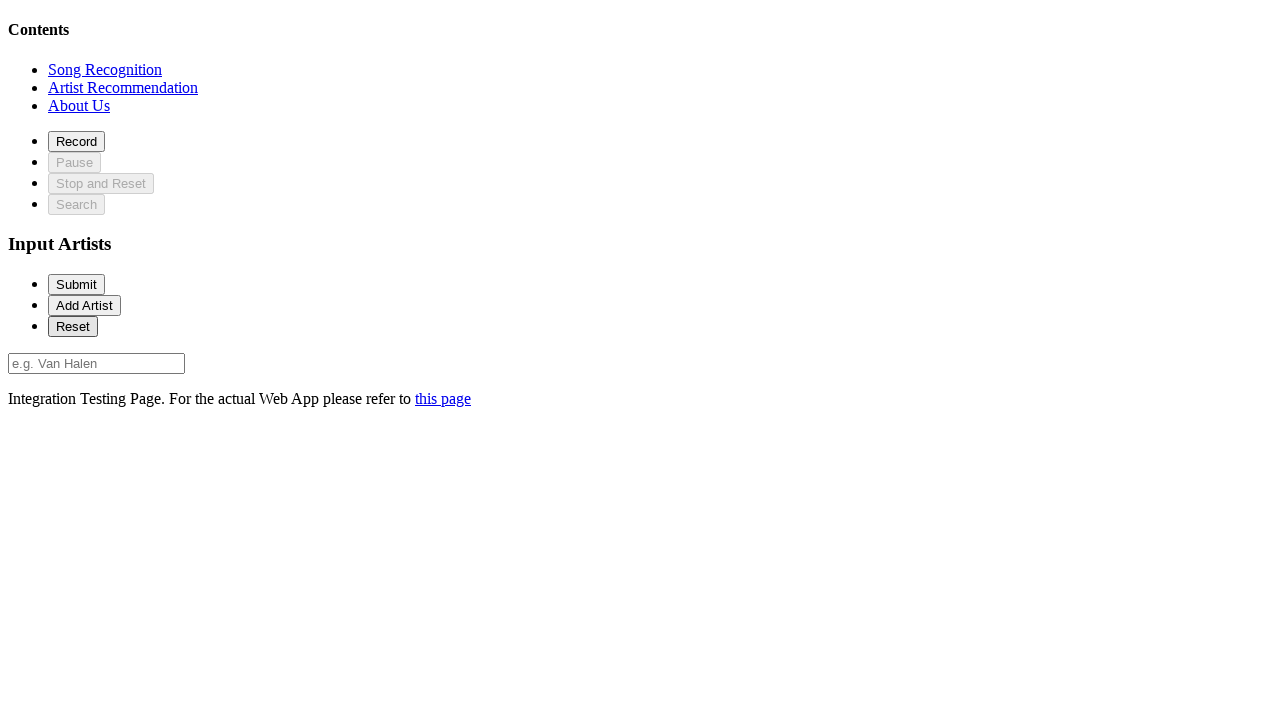

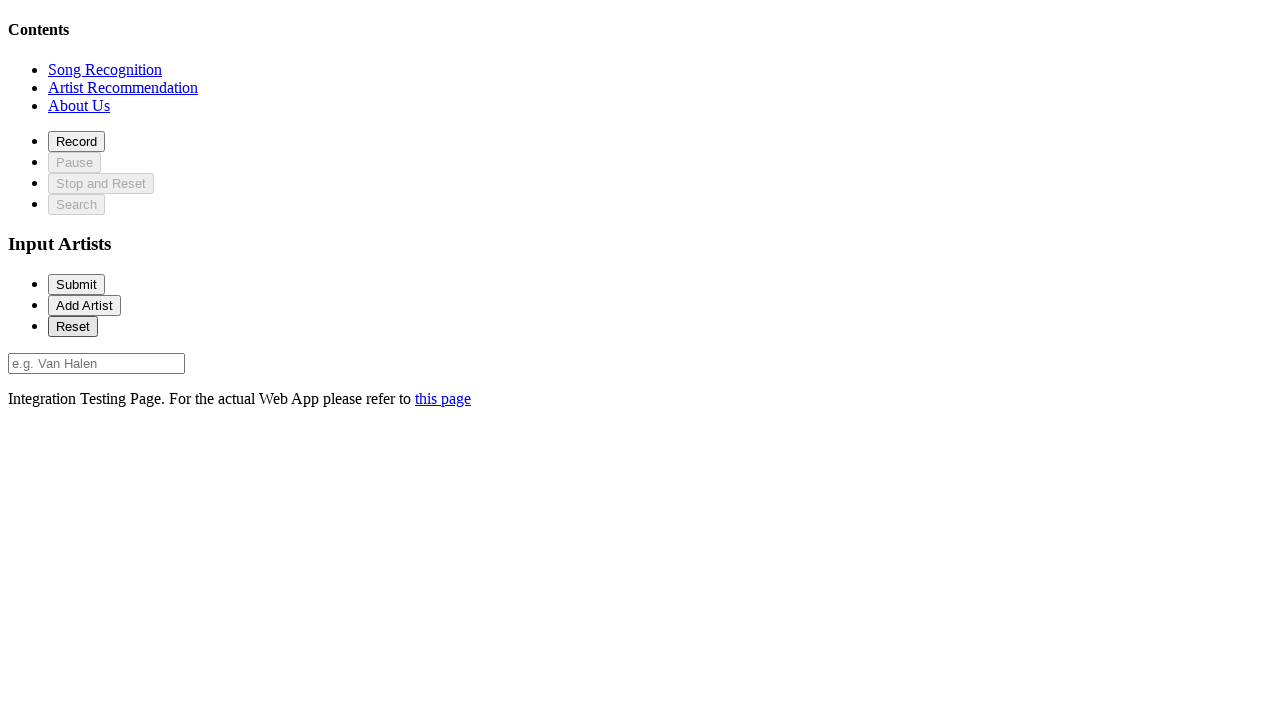